Tests drag and drop functionality by dragging column A to column B position and verifying the text swap

Starting URL: https://the-internet.herokuapp.com/

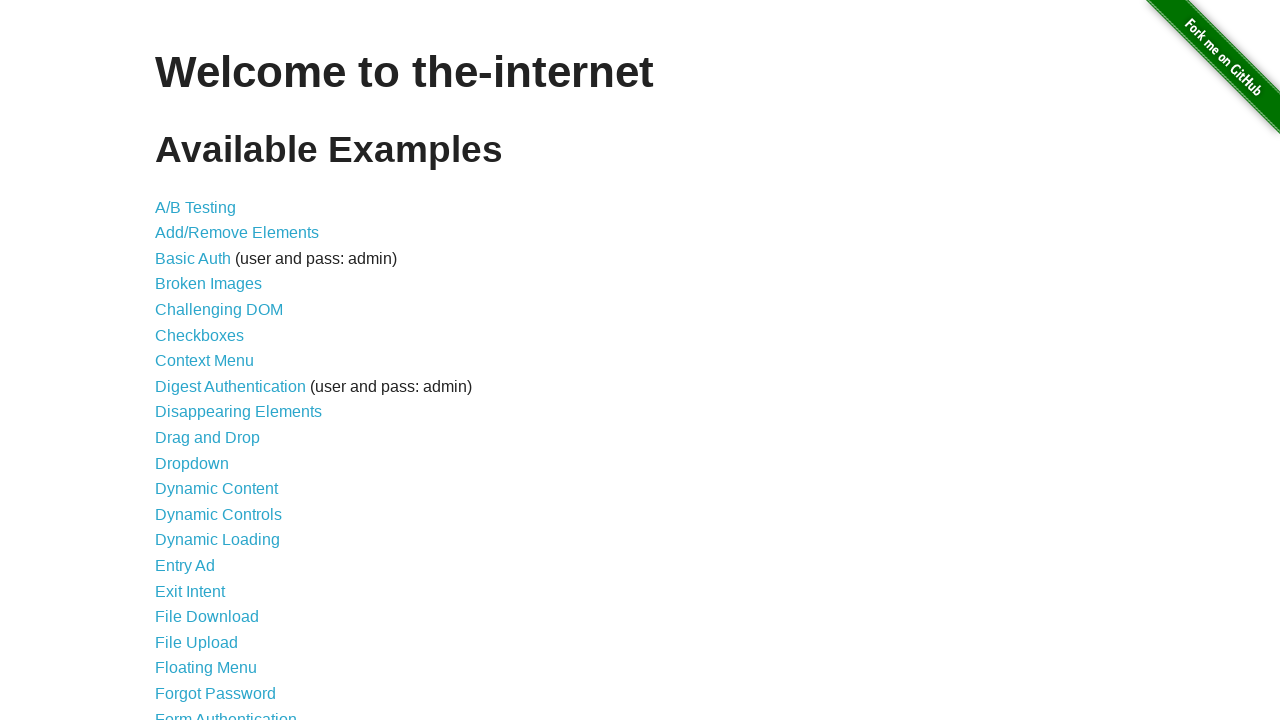

Clicked link to navigate to drag and drop page at (208, 438) on a[href='/drag_and_drop']
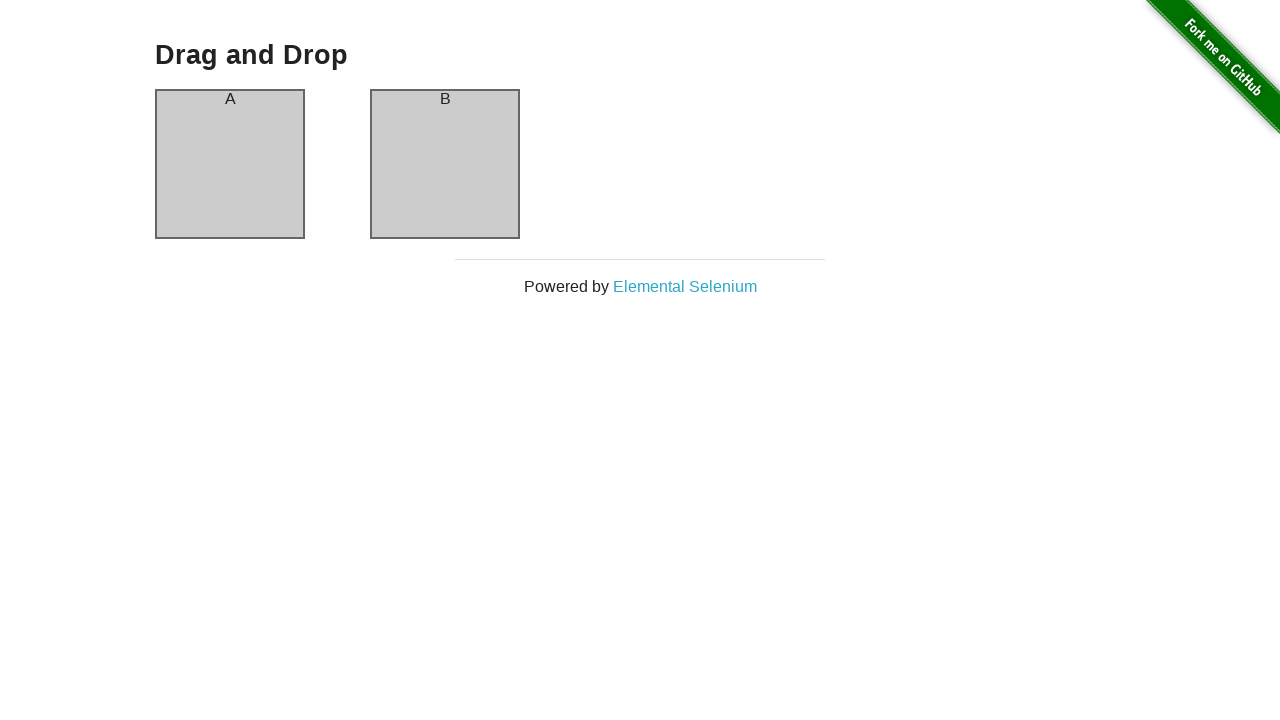

Dragged column A to column B position at (445, 164)
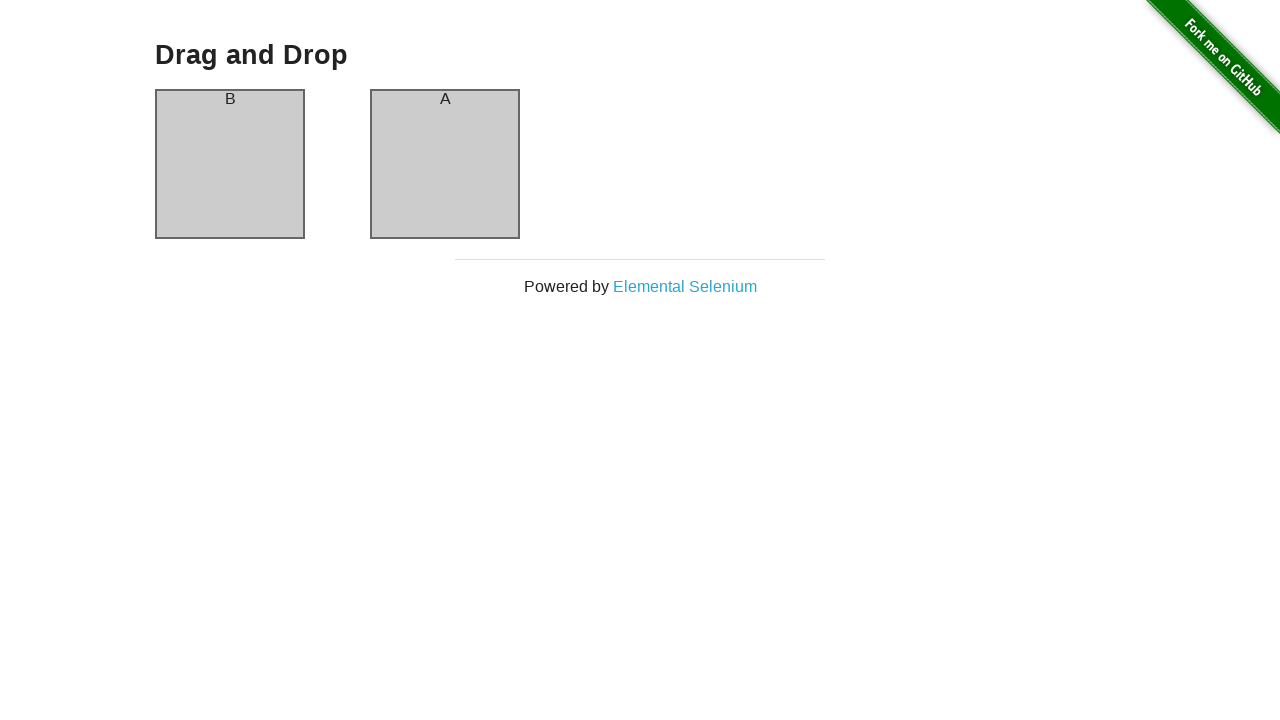

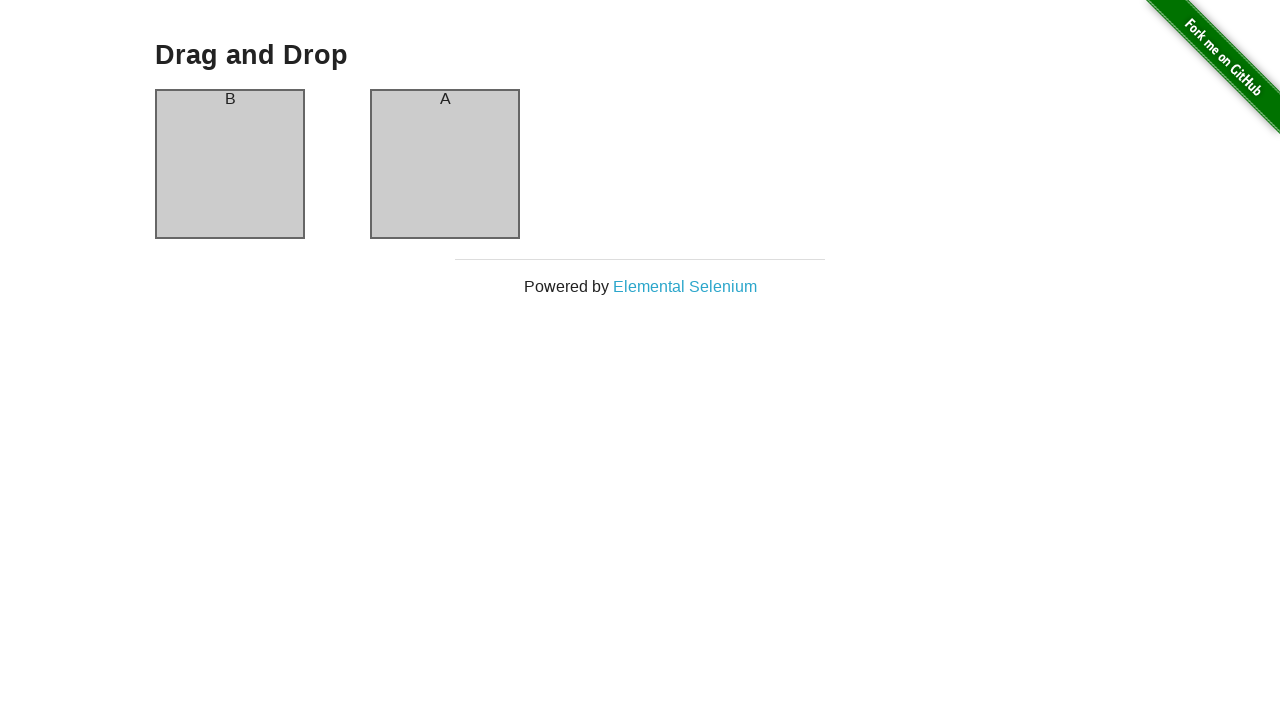